Tests drag and drop functionality on jQuery UI's droppable demo page by dragging an element and dropping it onto a target area within an iframe.

Starting URL: http://jqueryui.com/demos/droppable/

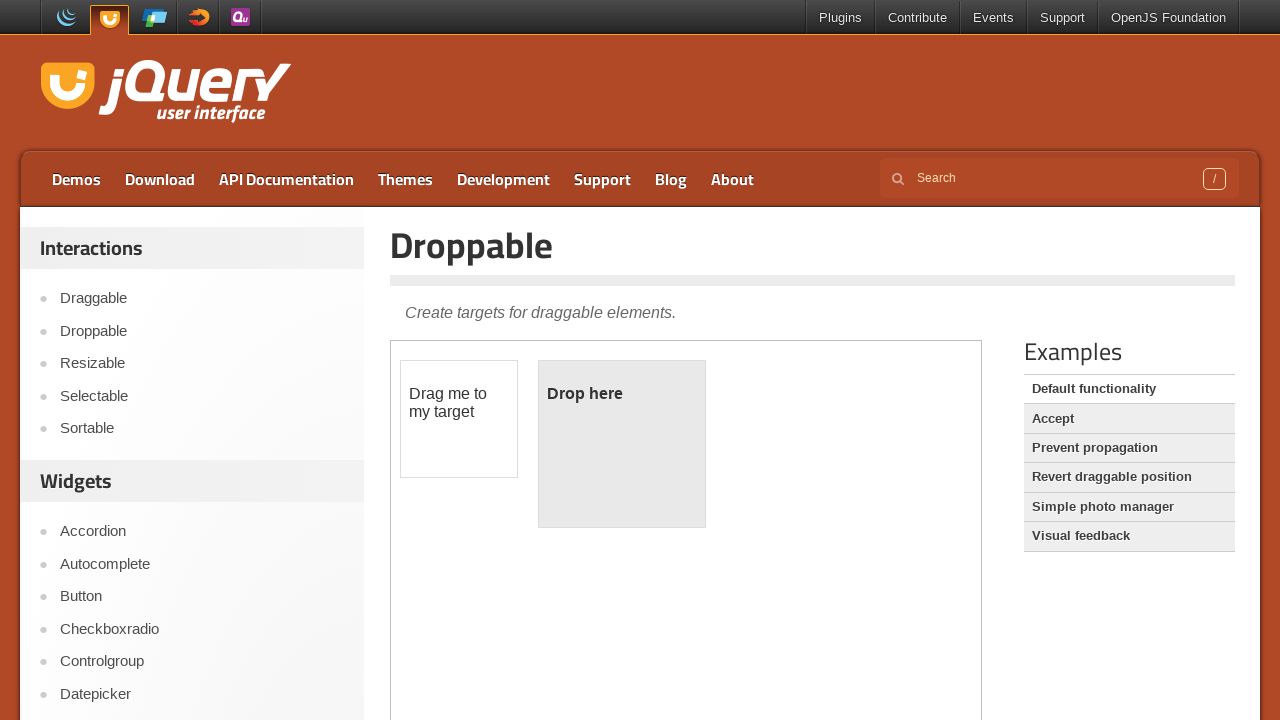

Waited for demo iframe to load
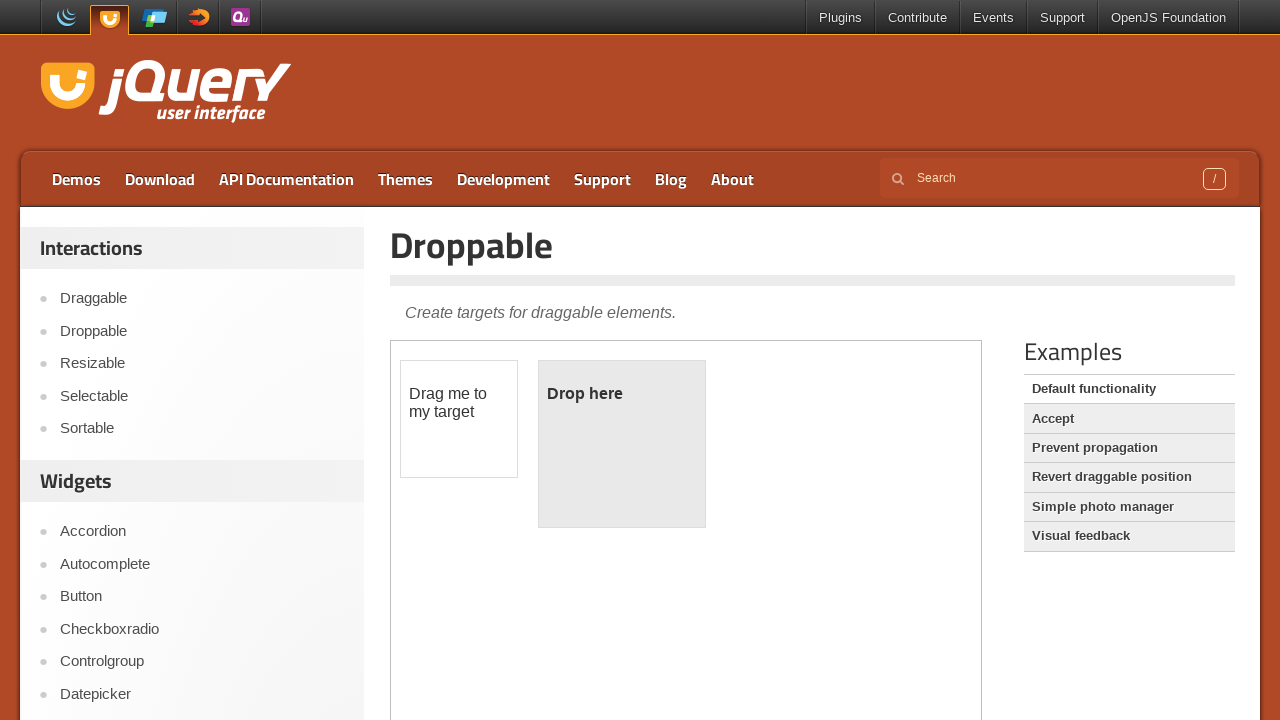

Located the demo iframe element
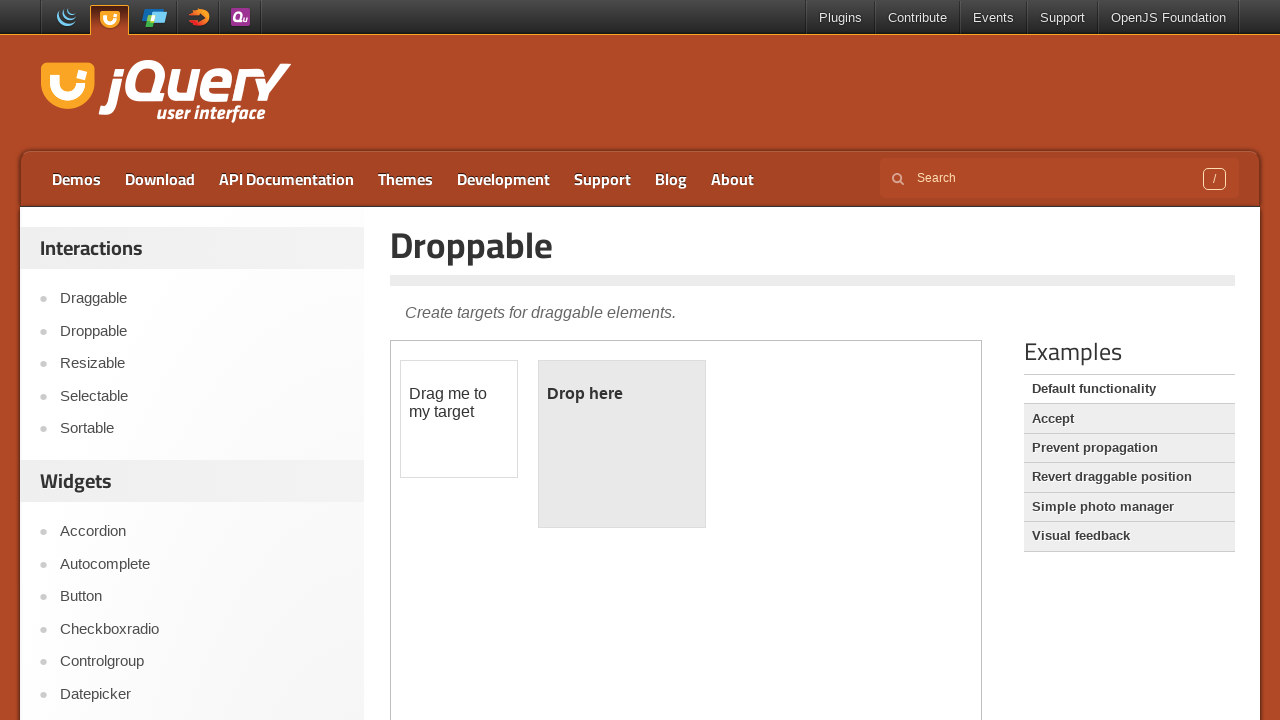

Located the draggable element within iframe
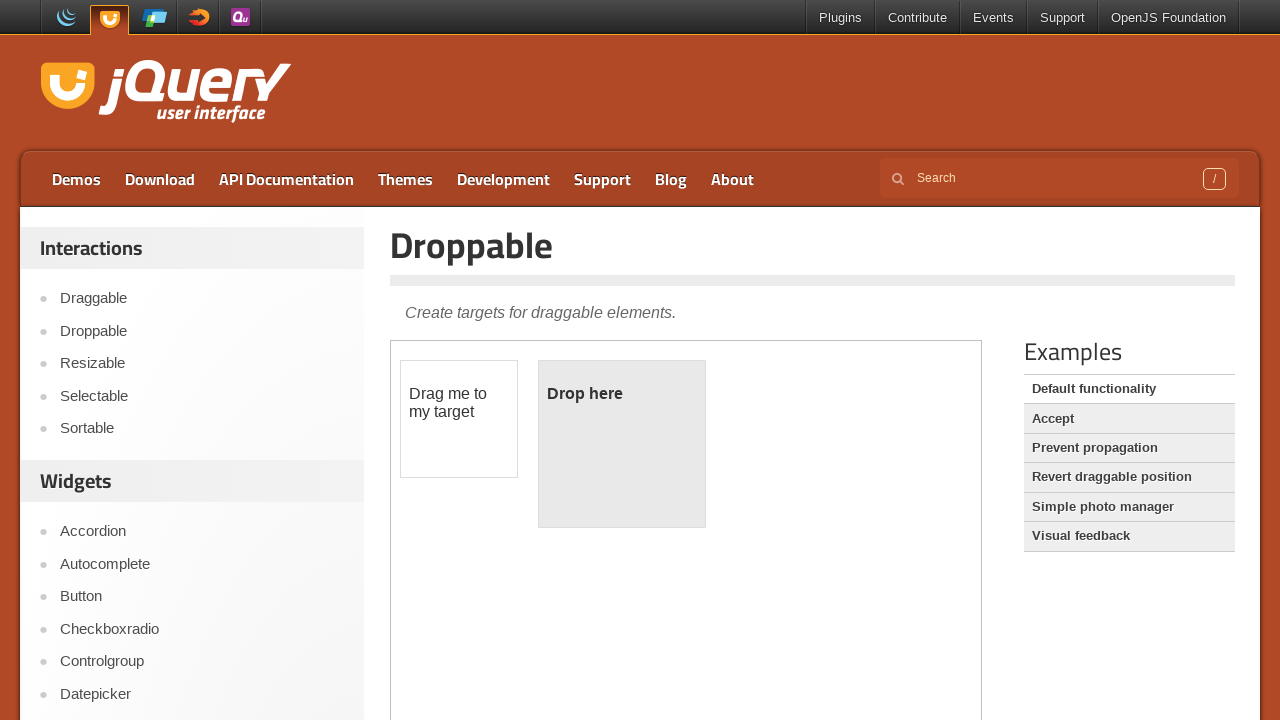

Located the droppable target element within iframe
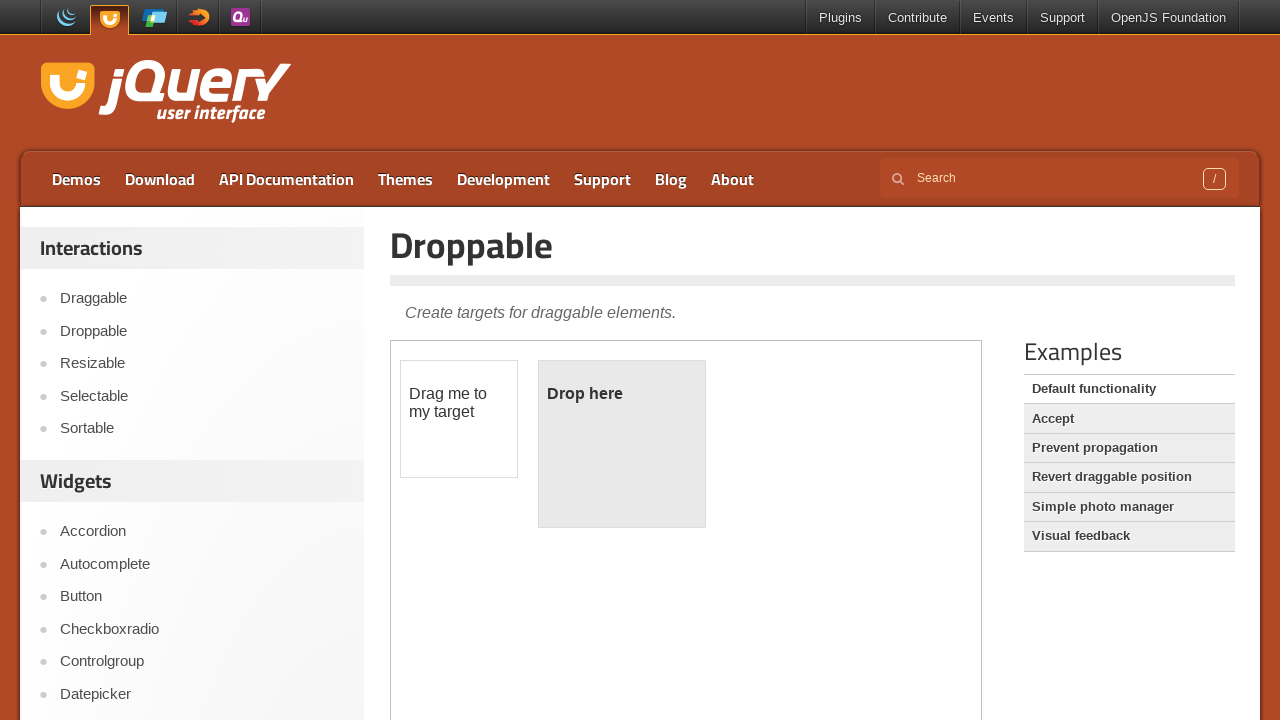

Dragged the draggable element onto the droppable target at (622, 444)
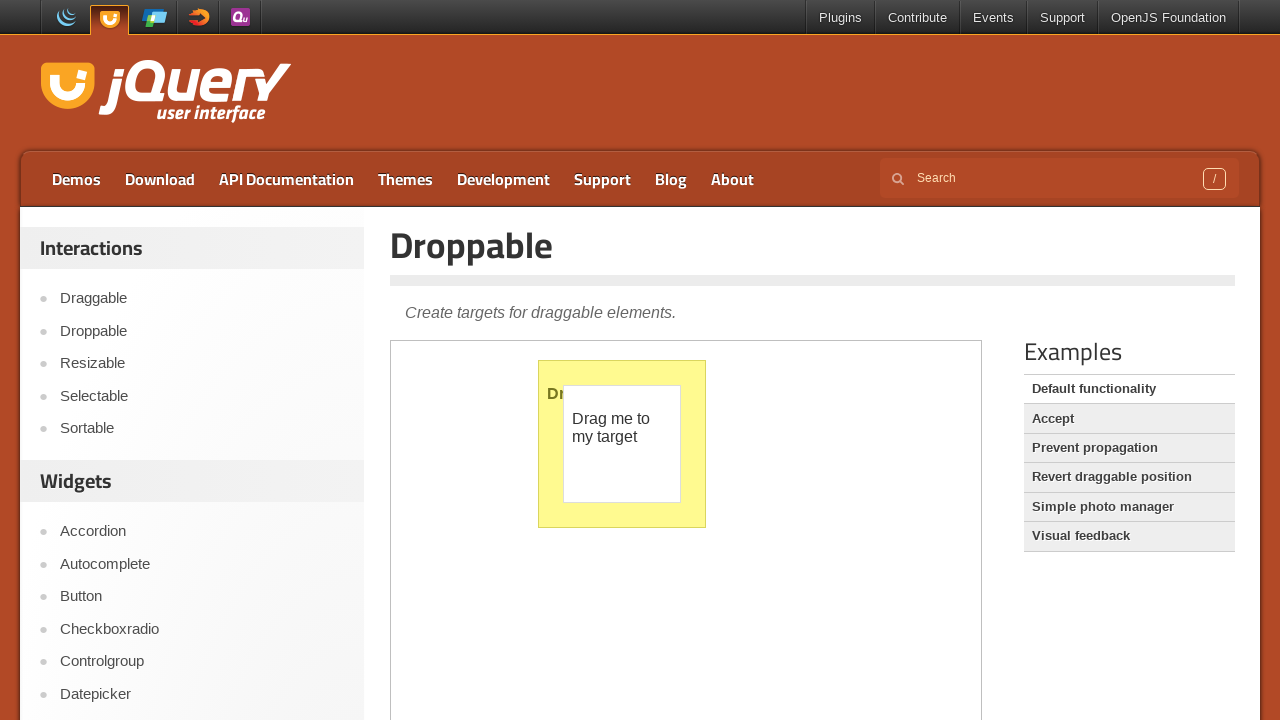

Verified drop was successful - droppable element now displays 'Dropped!' text
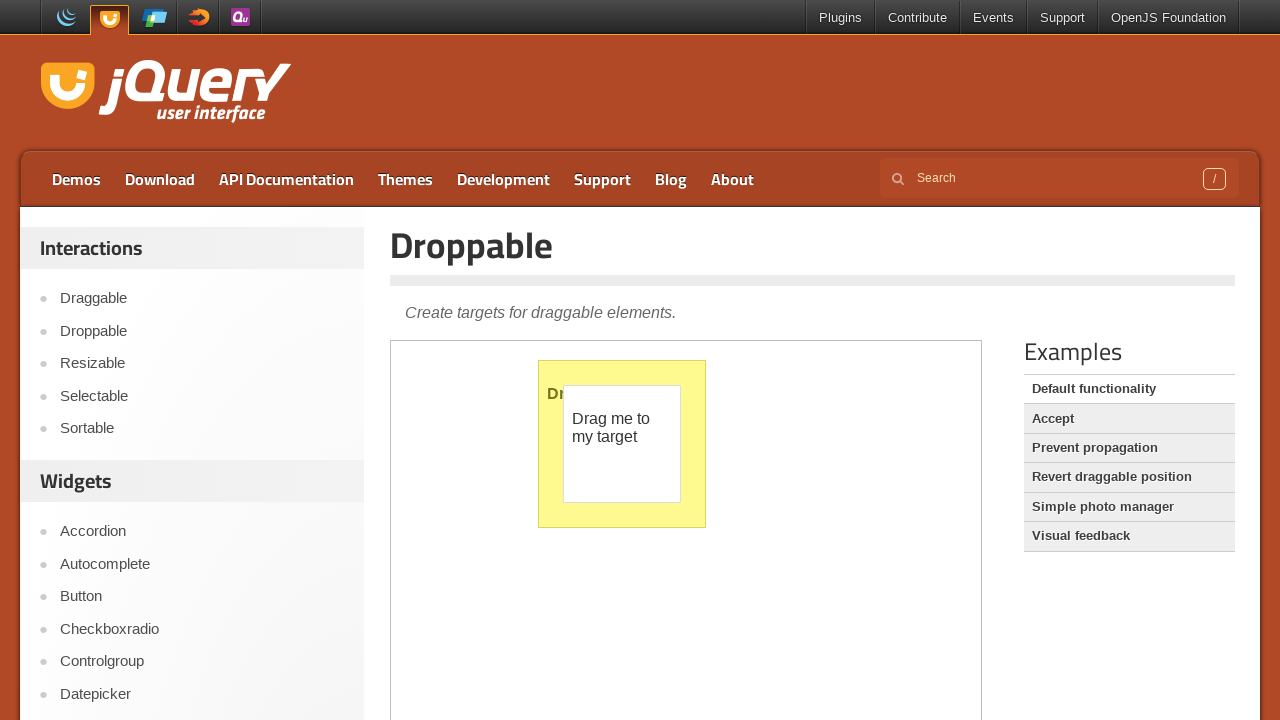

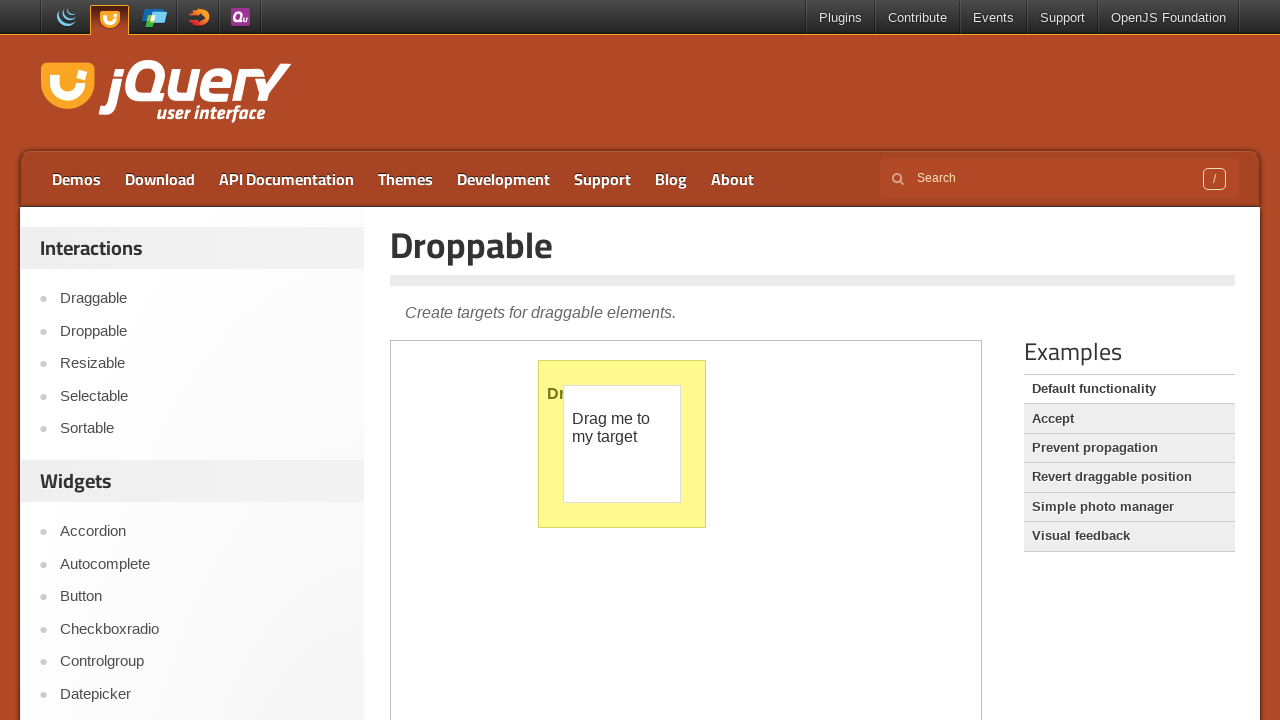